Tests a personal notes application by clicking through to the notes page, adding 10 different articles with titles and content via a form, and then searching for the first article by title.

Starting URL: https://material.playwrightvn.com/

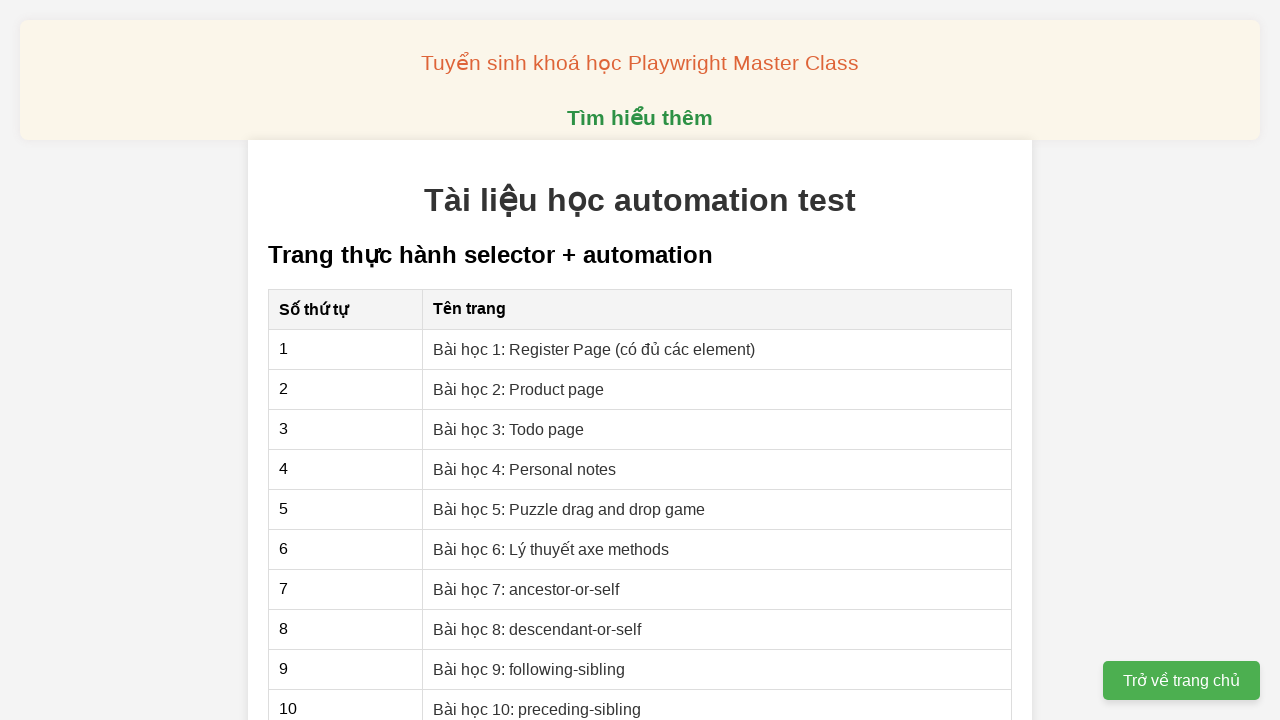

Clicked link to navigate to personal notes page at (525, 469) on xpath=//a[@href="04-xpath-personal-notes.html"]
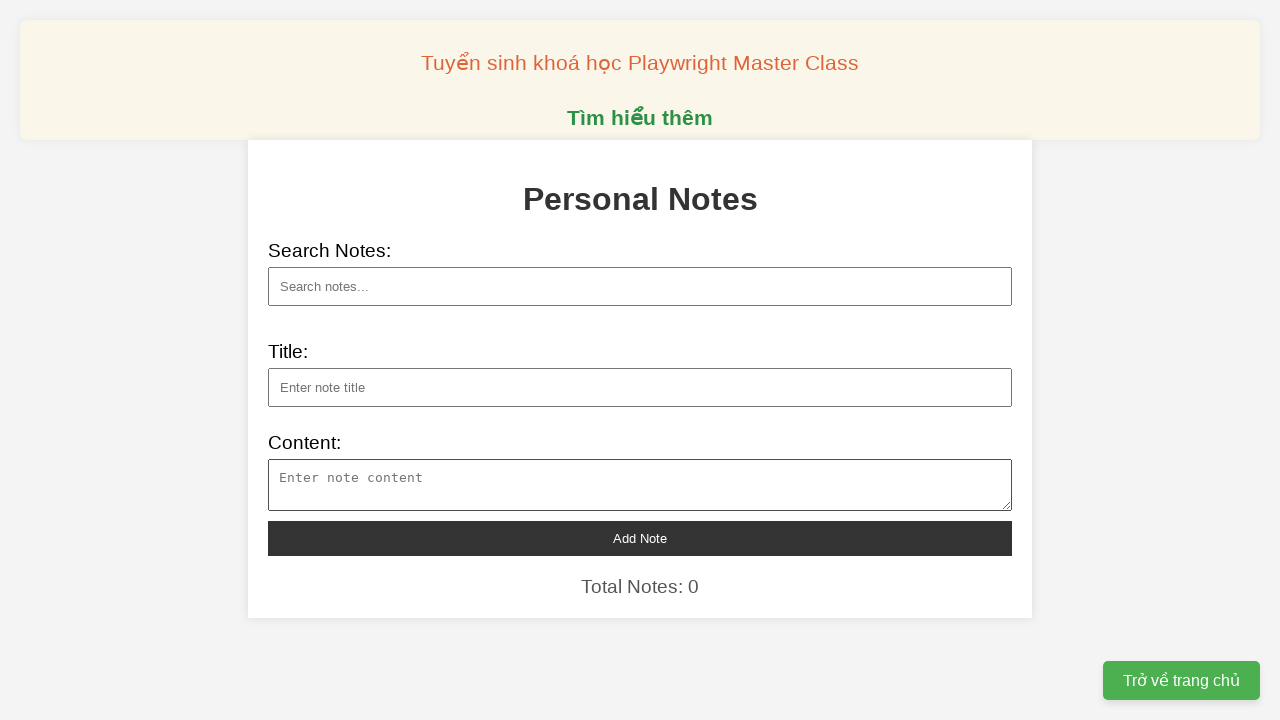

Filled note title field with 'NASA phát hiện hành tinh giống Trái Đất' on xpath=//input[@id="note-title"]
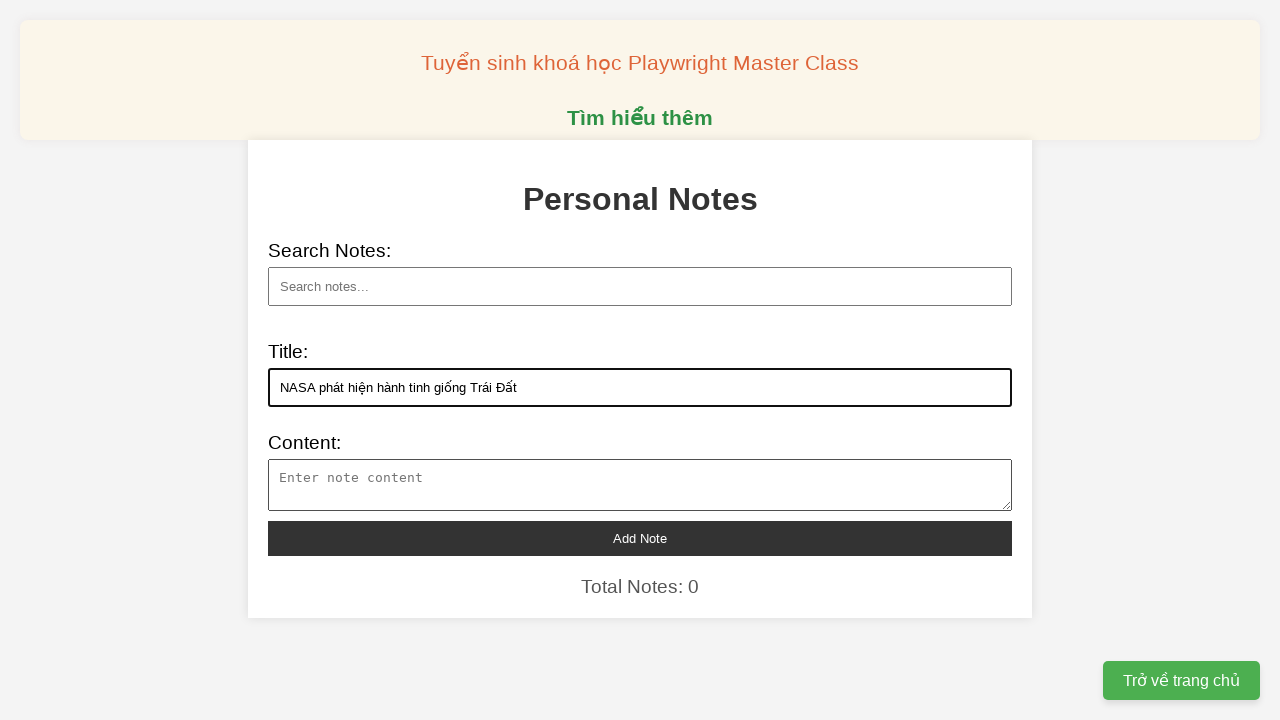

Filled note content field with article content on xpath=//textarea[@id="note-content"]
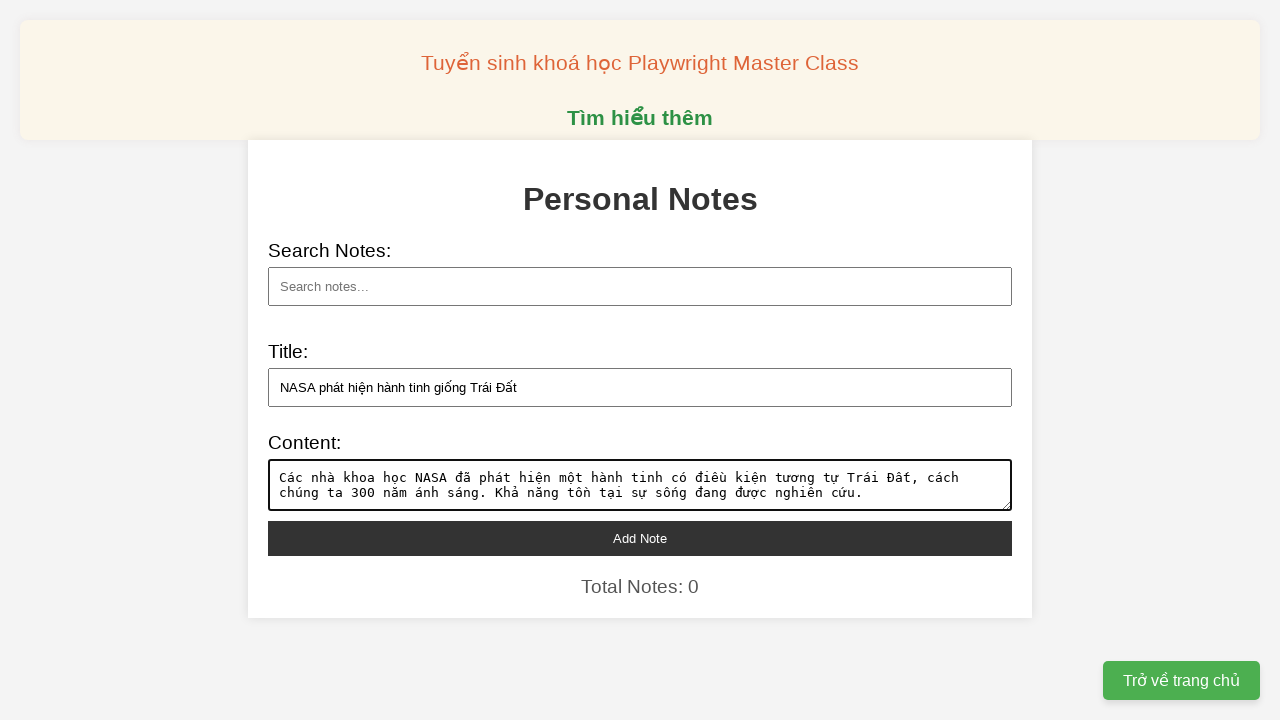

Clicked add note button to save article 'NASA phát hiện hành tinh giống Trái Đất' at (640, 538) on xpath=//button[@id="add-note"]
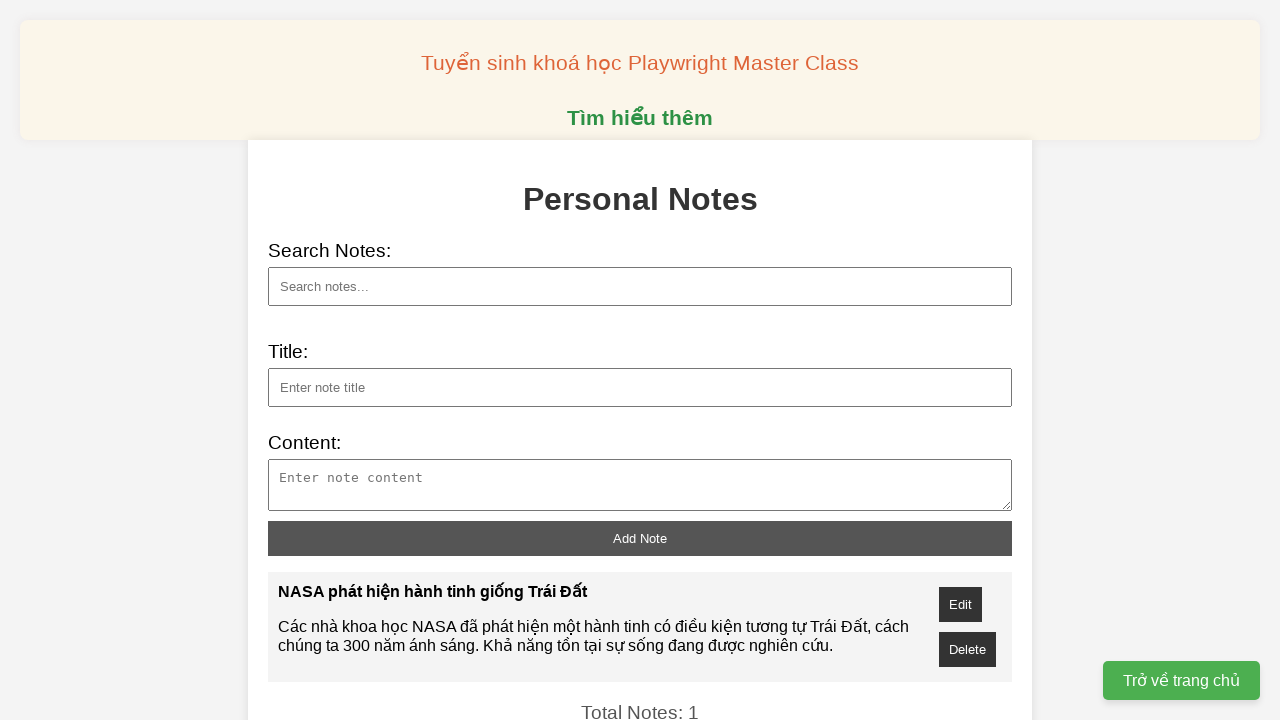

Filled note title field with 'AI vượt con người trong giải mã protein' on xpath=//input[@id="note-title"]
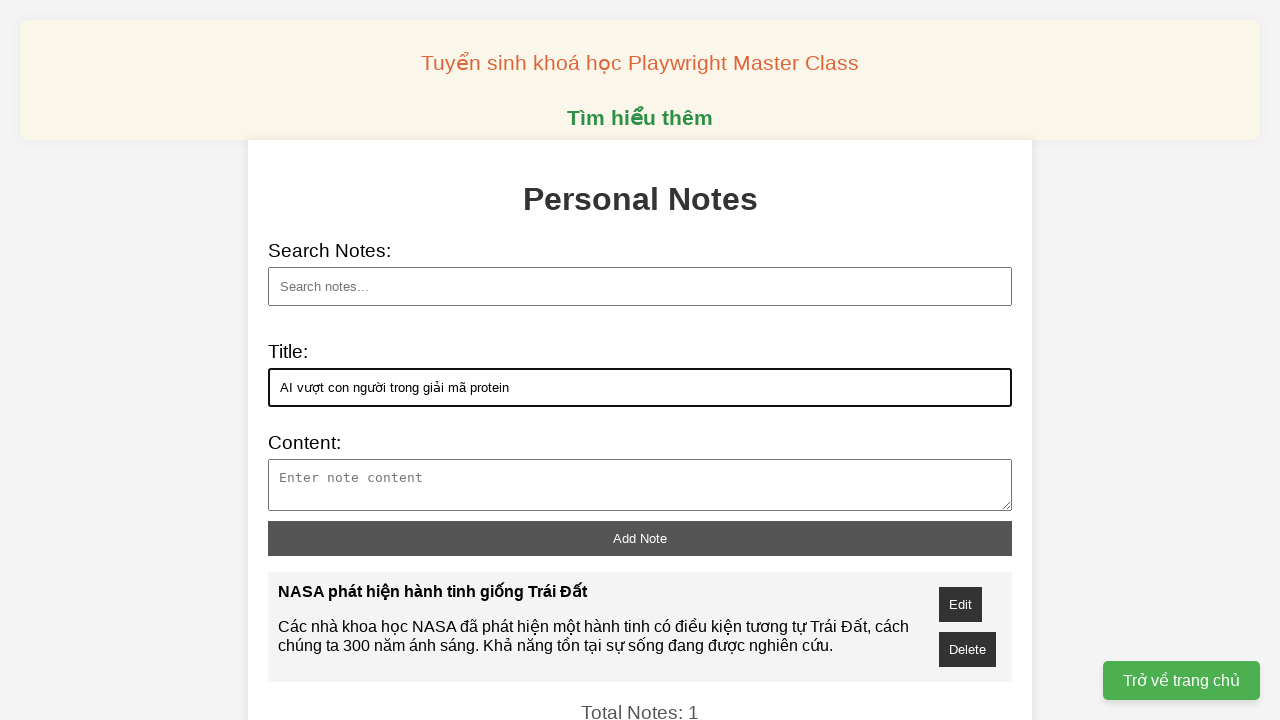

Filled note content field with article content on xpath=//textarea[@id="note-content"]
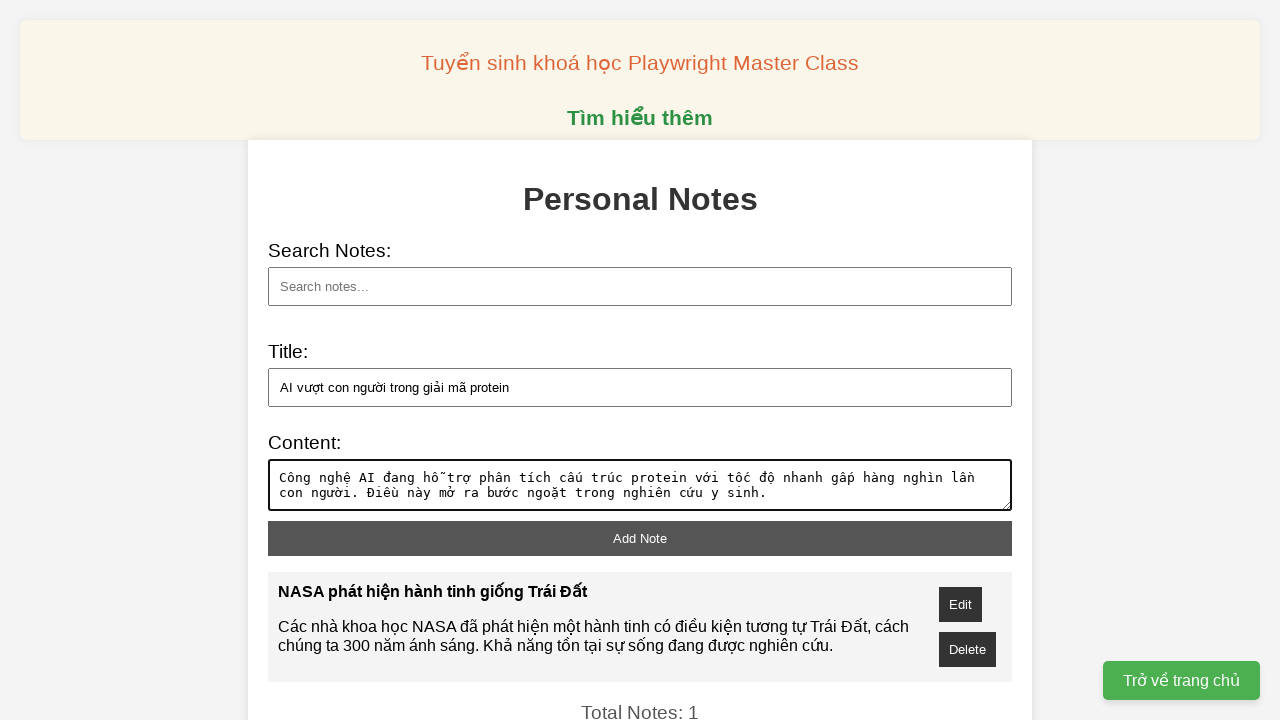

Clicked add note button to save article 'AI vượt con người trong giải mã protein' at (640, 538) on xpath=//button[@id="add-note"]
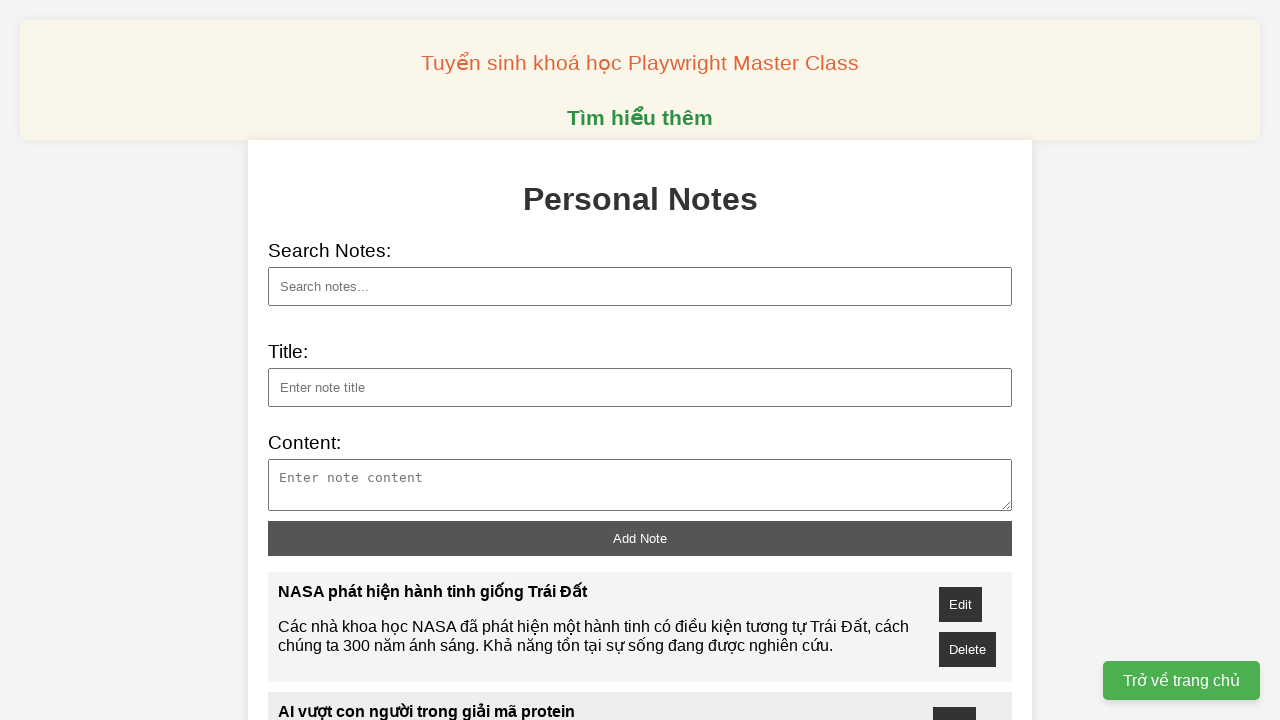

Filled note title field with 'Phát hiện lỗ đen cực lớn ẩn trong thiên hà gần' on xpath=//input[@id="note-title"]
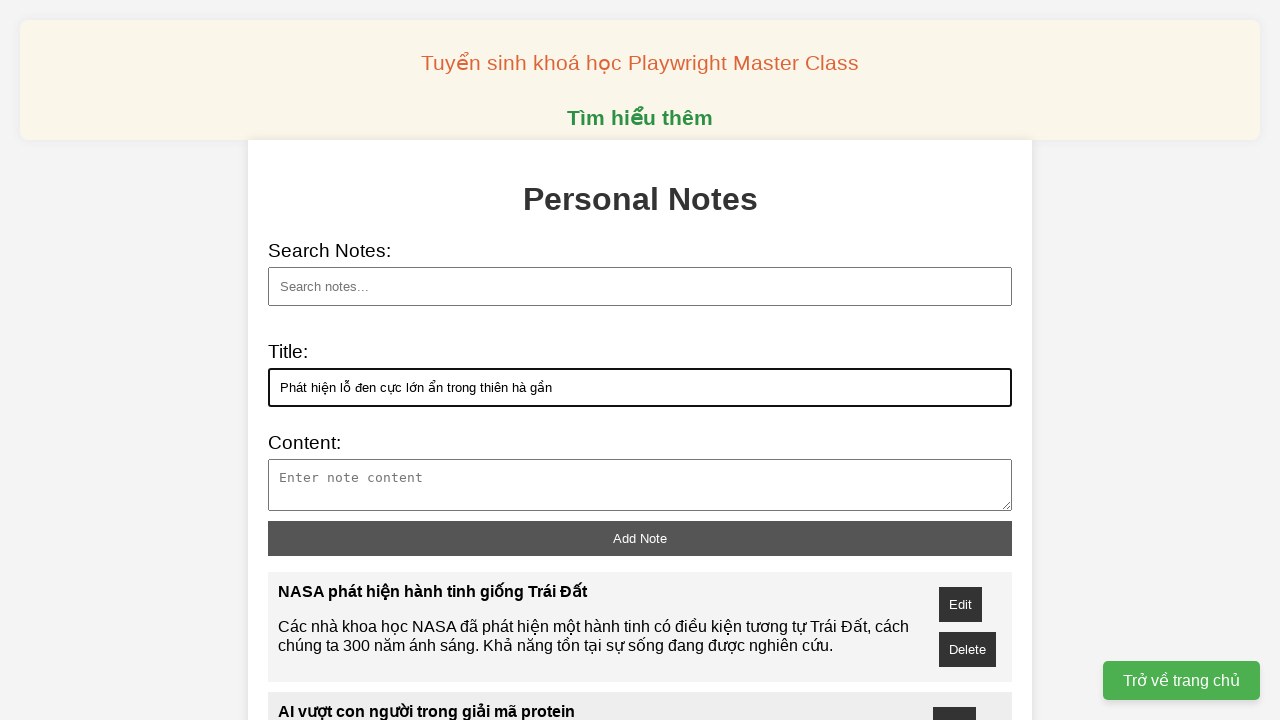

Filled note content field with article content on xpath=//textarea[@id="note-content"]
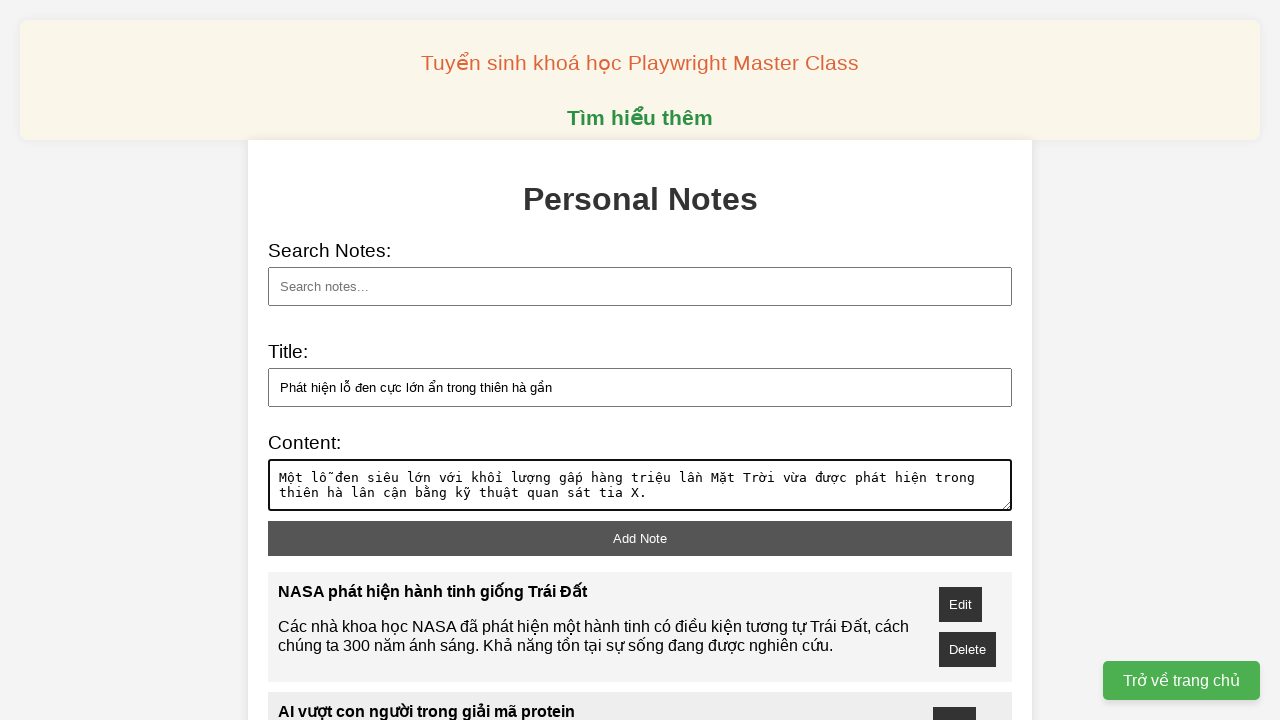

Clicked add note button to save article 'Phát hiện lỗ đen cực lớn ẩn trong thiên hà gần' at (640, 538) on xpath=//button[@id="add-note"]
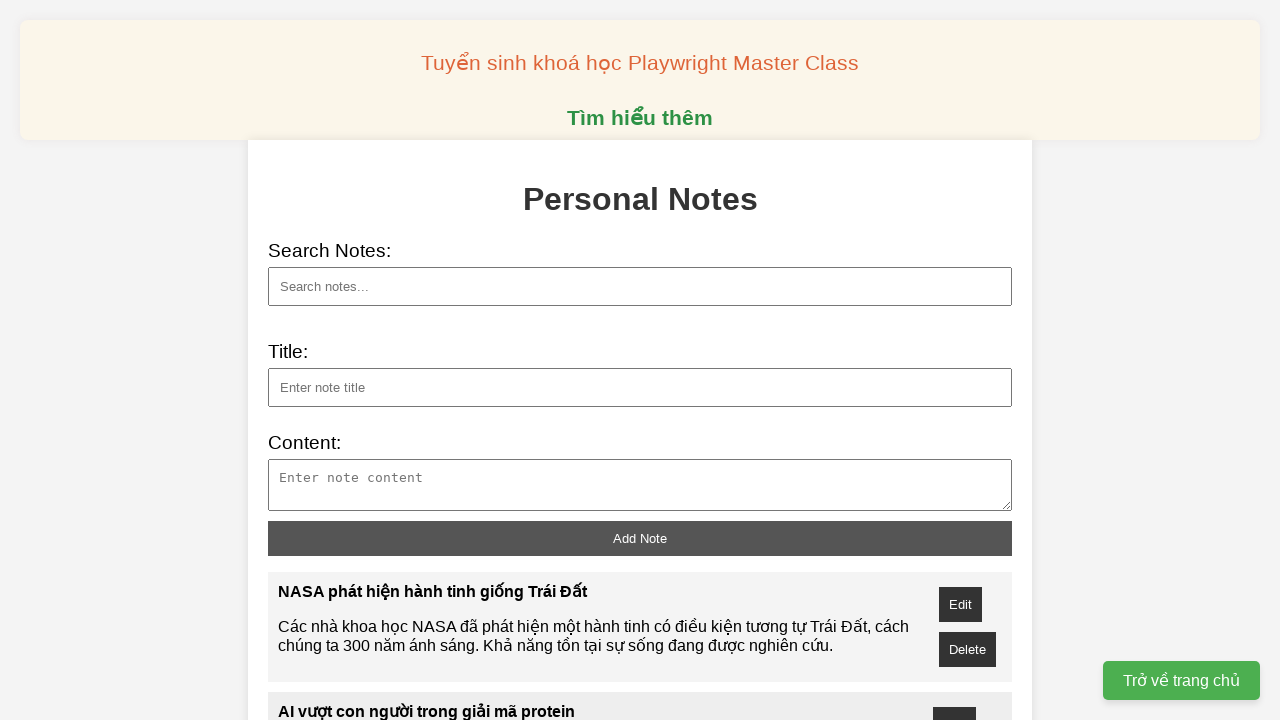

Filled note title field with 'Khám phá hóa thạch sinh vật 500 triệu năm tuổi' on xpath=//input[@id="note-title"]
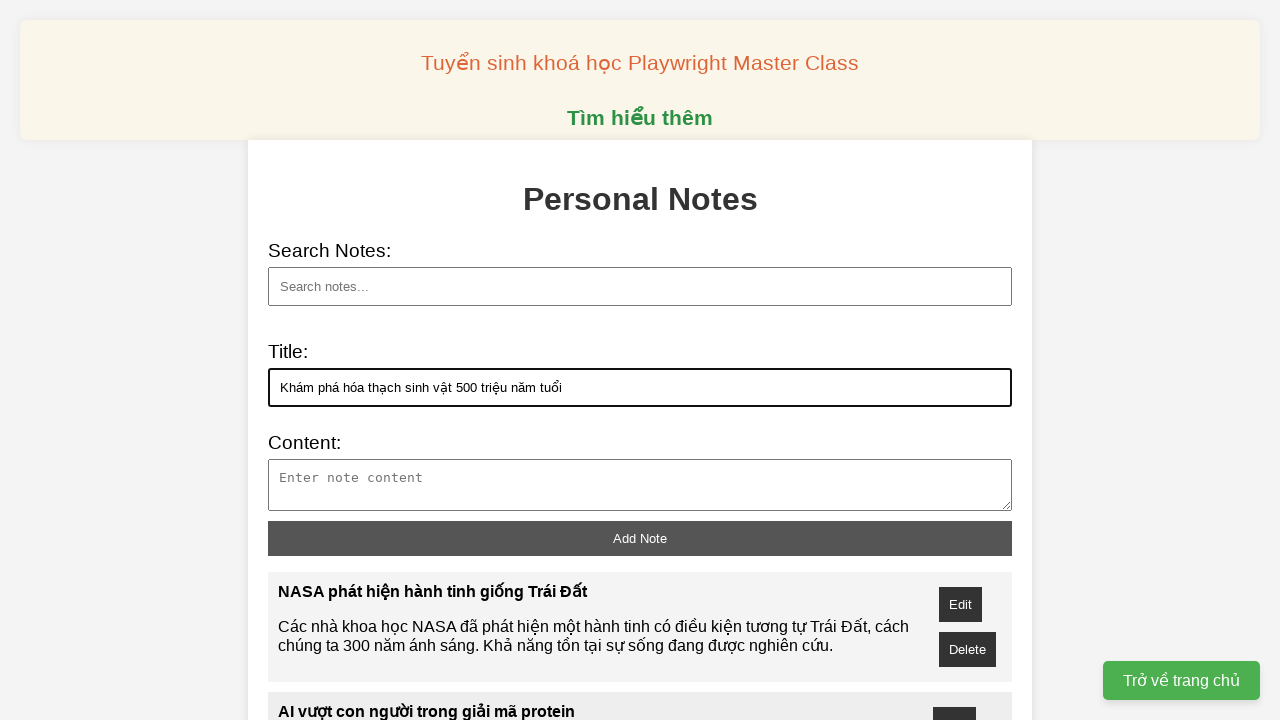

Filled note content field with article content on xpath=//textarea[@id="note-content"]
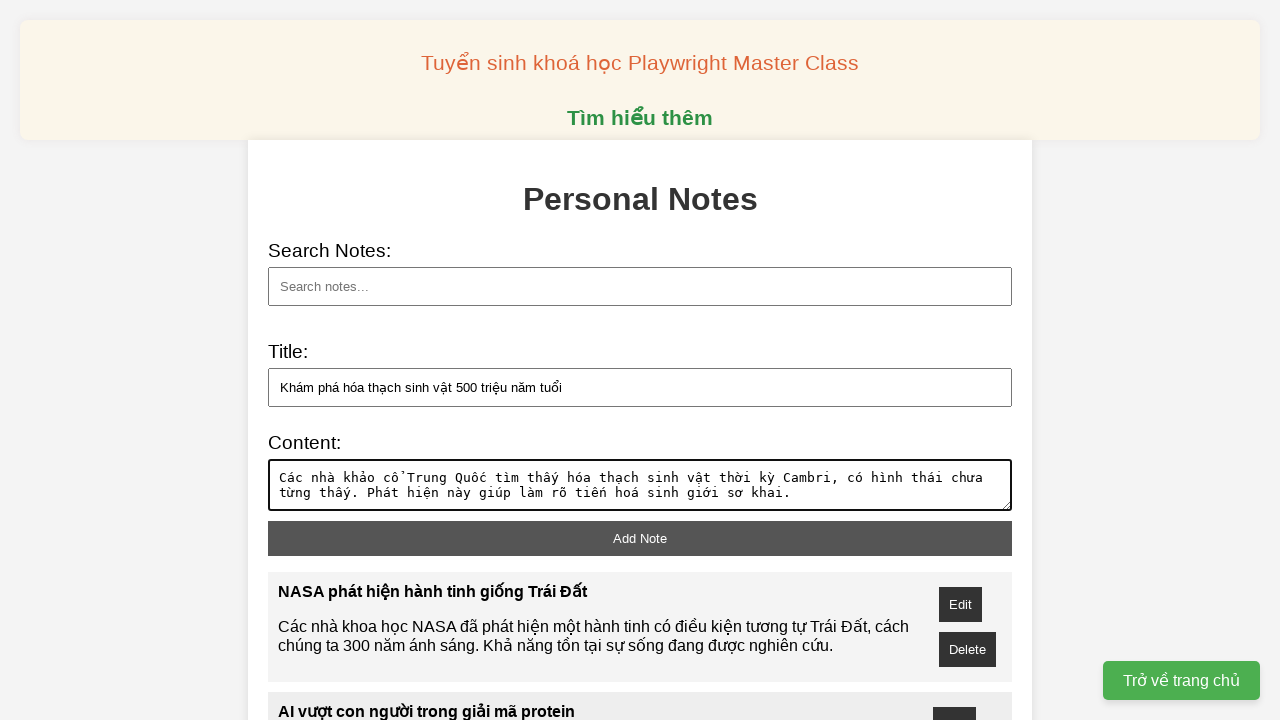

Clicked add note button to save article 'Khám phá hóa thạch sinh vật 500 triệu năm tuổi' at (640, 538) on xpath=//button[@id="add-note"]
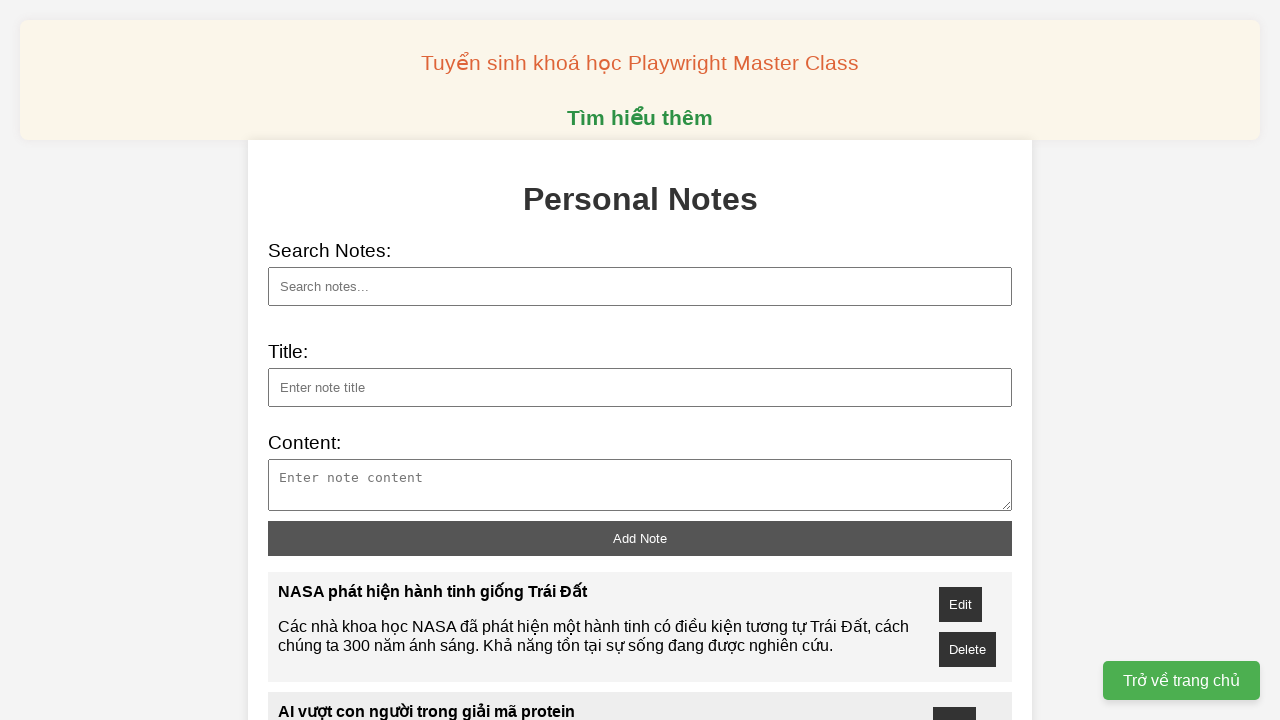

Filled note title field with 'Trung Quốc thử nghiệm pin mặt trời ngoài không gian' on xpath=//input[@id="note-title"]
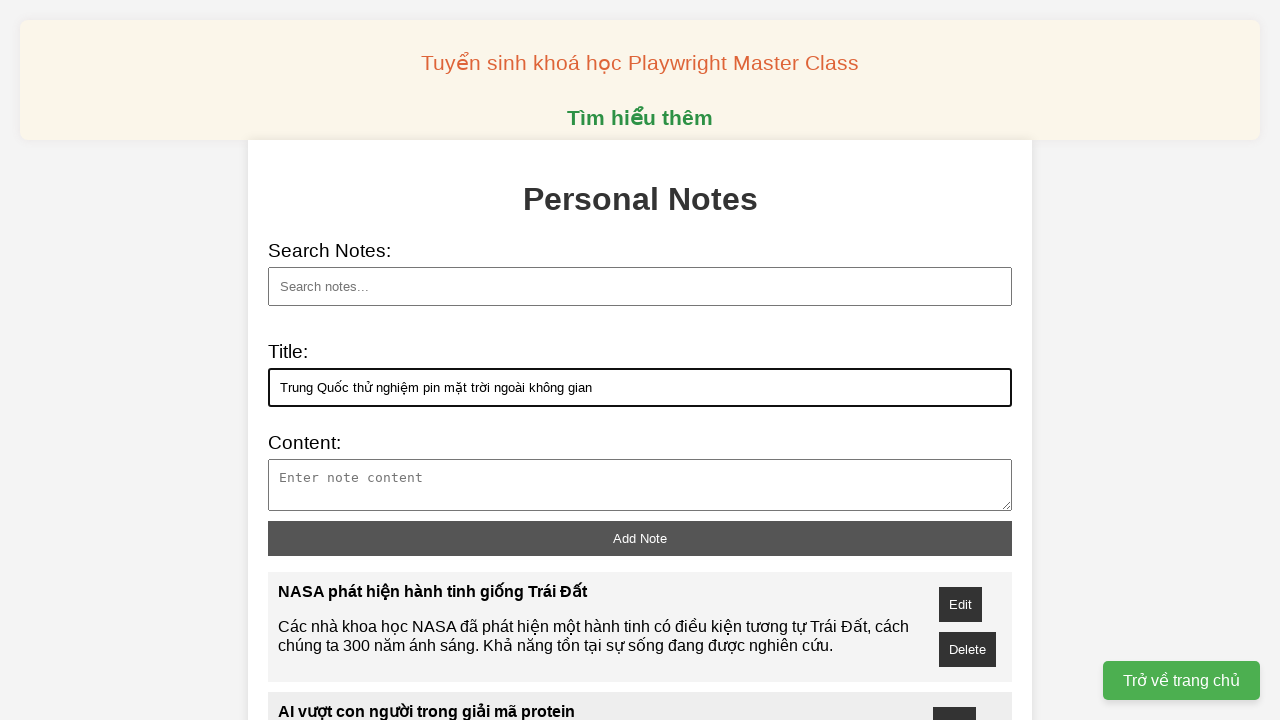

Filled note content field with article content on xpath=//textarea[@id="note-content"]
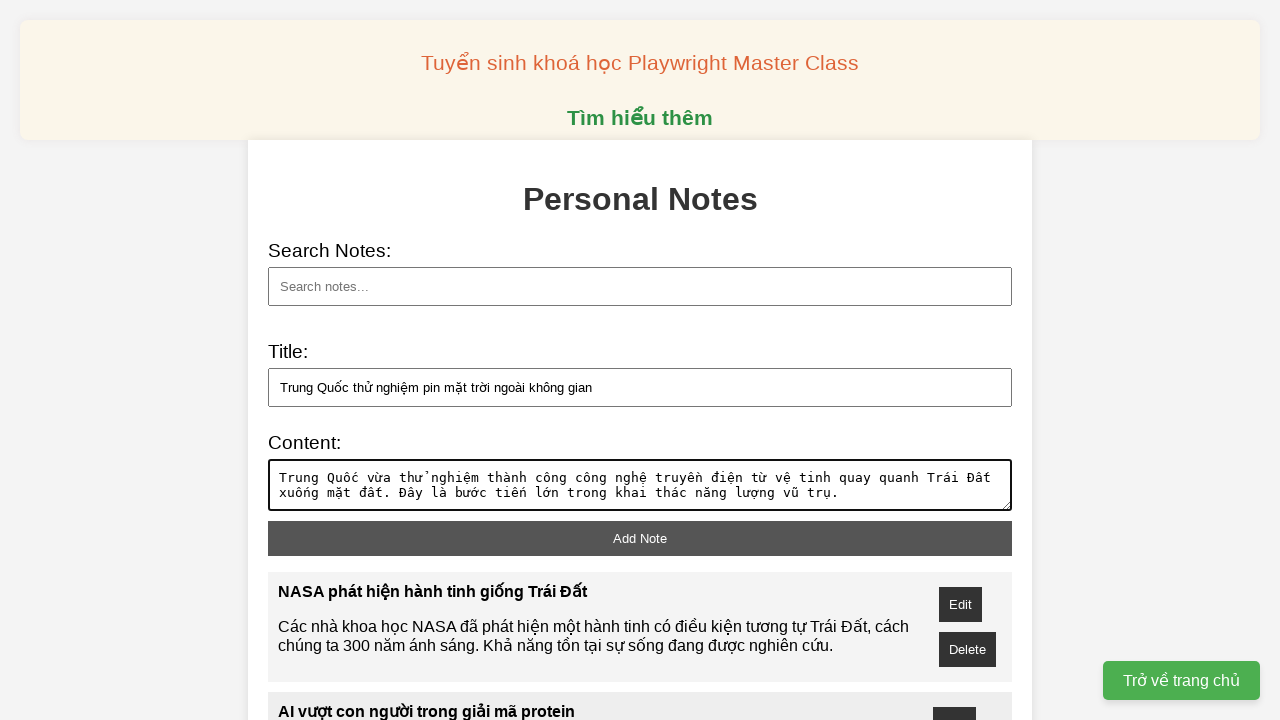

Clicked add note button to save article 'Trung Quốc thử nghiệm pin mặt trời ngoài không gian' at (640, 538) on xpath=//button[@id="add-note"]
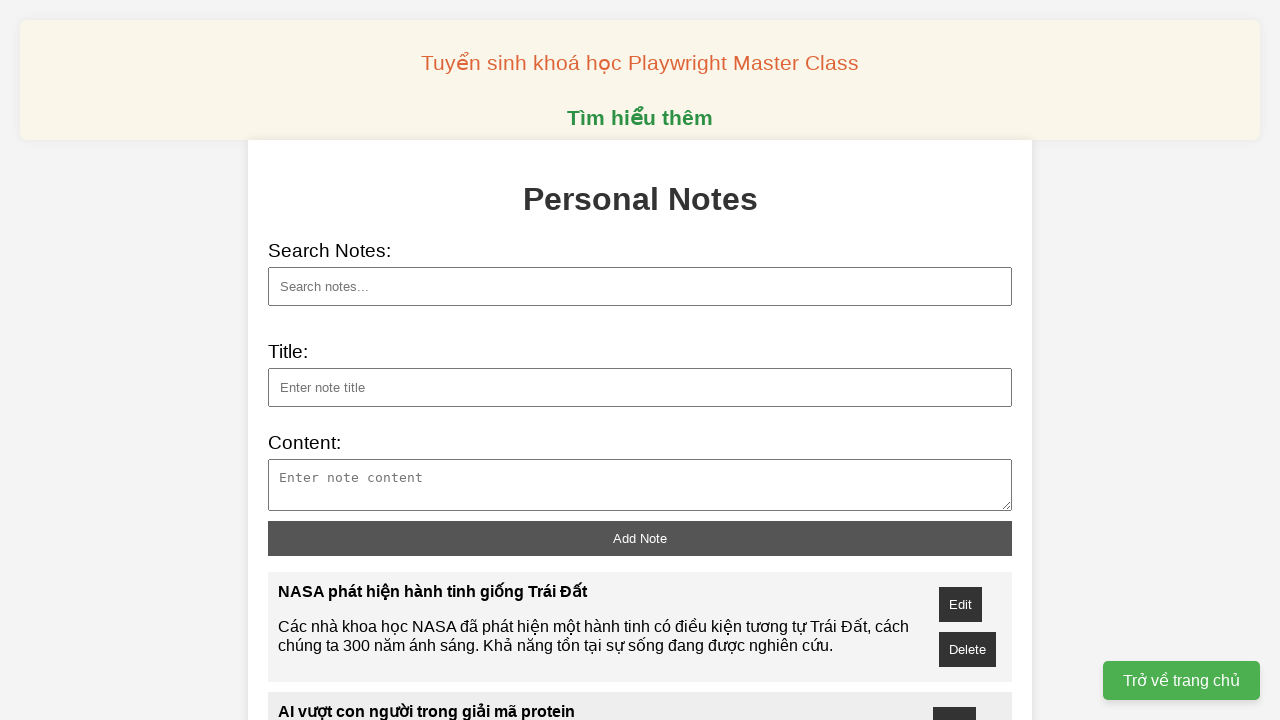

Filled note title field with 'Phát minh vật liệu tự phục hồi siêu bền' on xpath=//input[@id="note-title"]
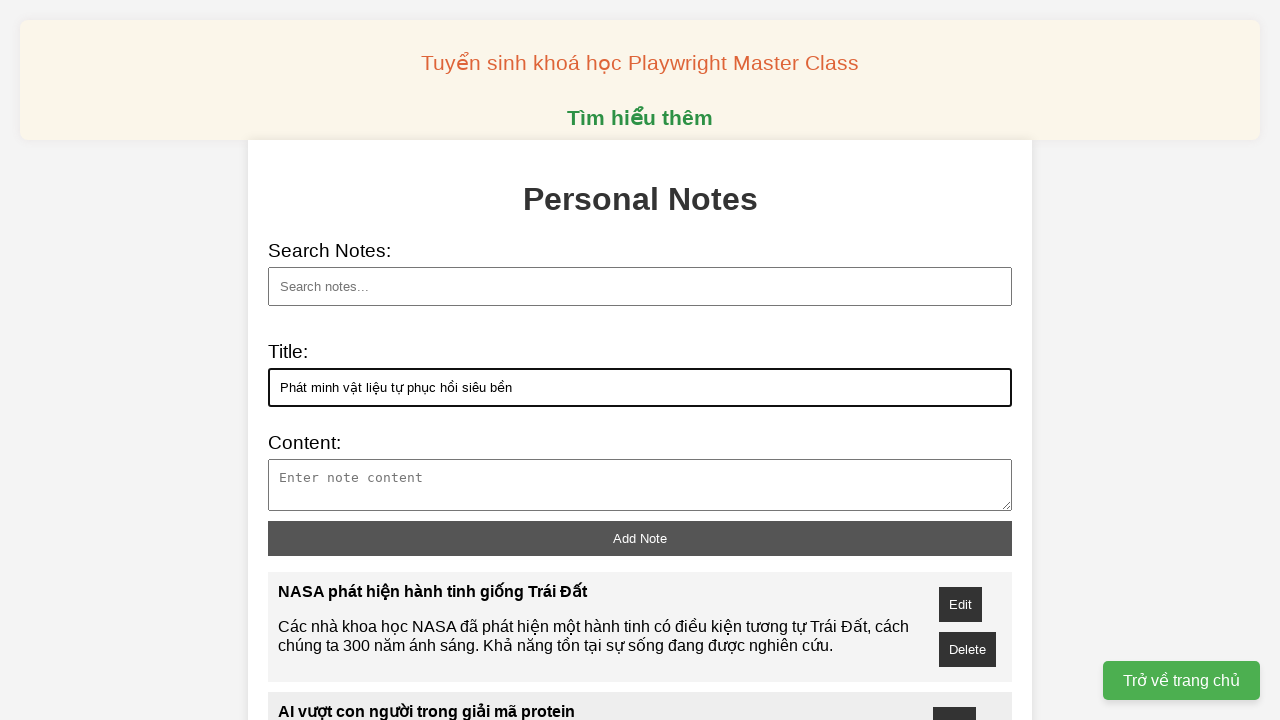

Filled note content field with article content on xpath=//textarea[@id="note-content"]
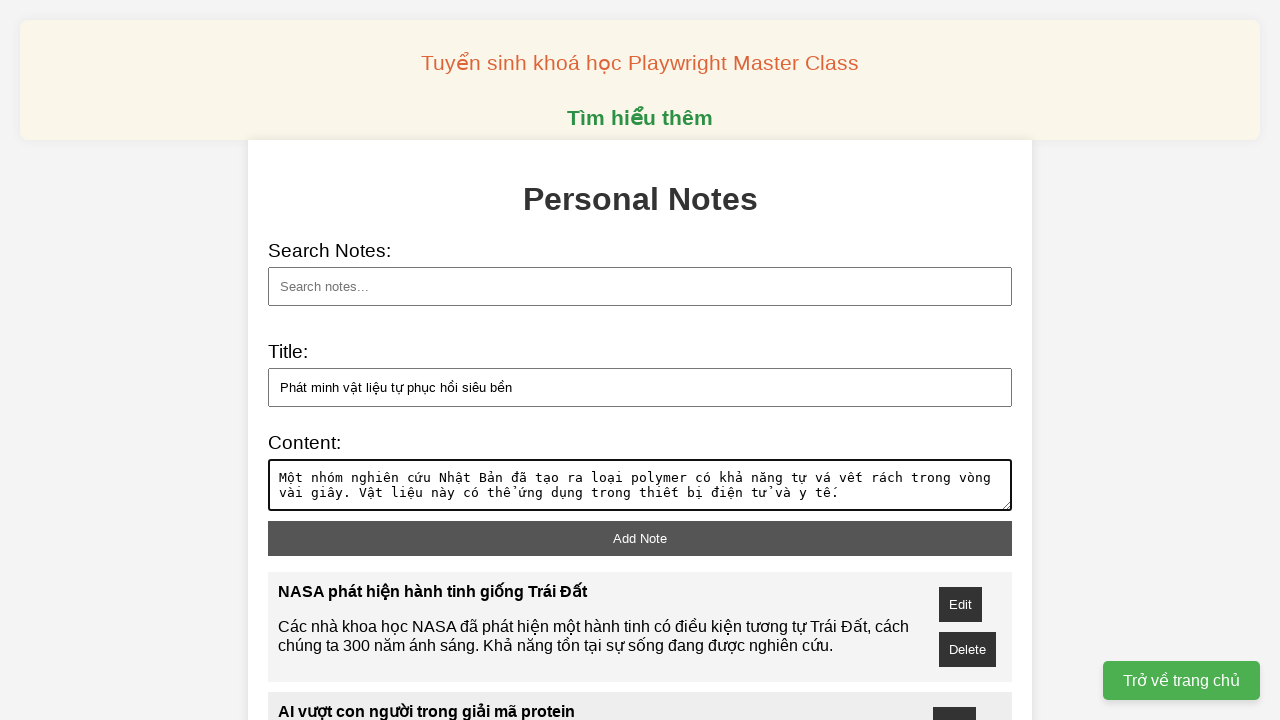

Clicked add note button to save article 'Phát minh vật liệu tự phục hồi siêu bền' at (640, 538) on xpath=//button[@id="add-note"]
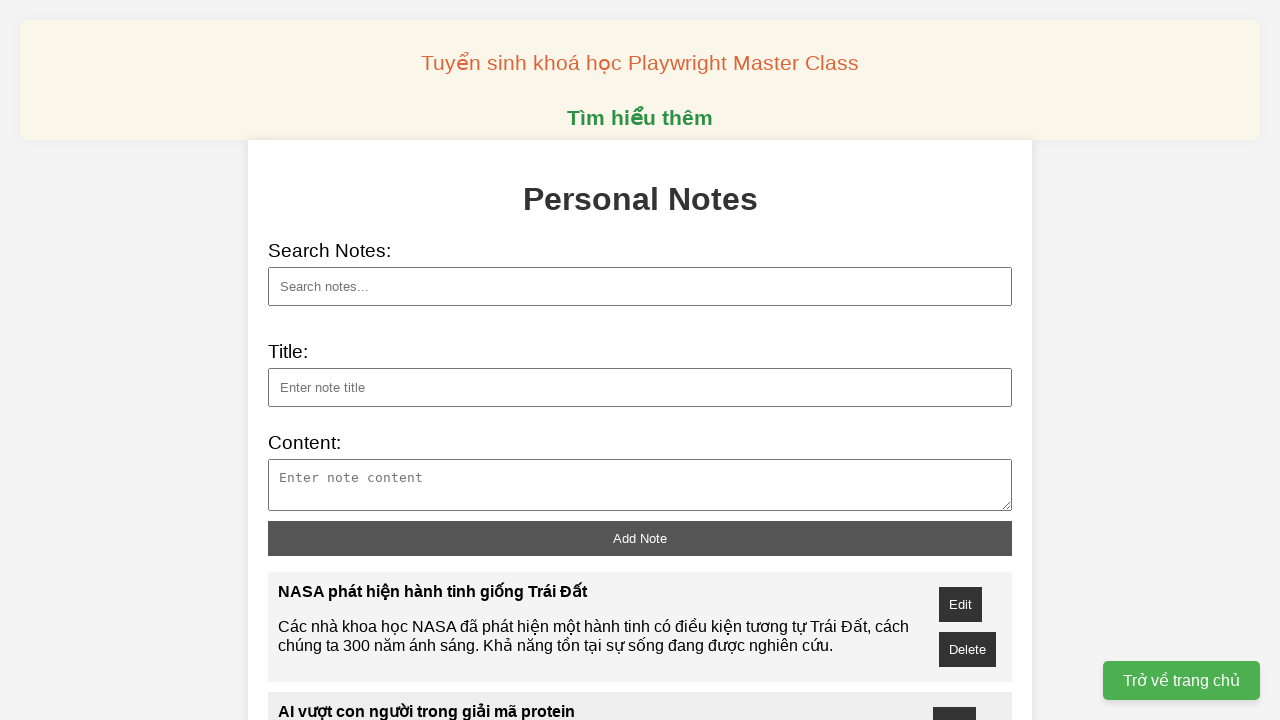

Filled note title field with 'Hạt nhân nguyên tử dưới áp suất cực cao' on xpath=//input[@id="note-title"]
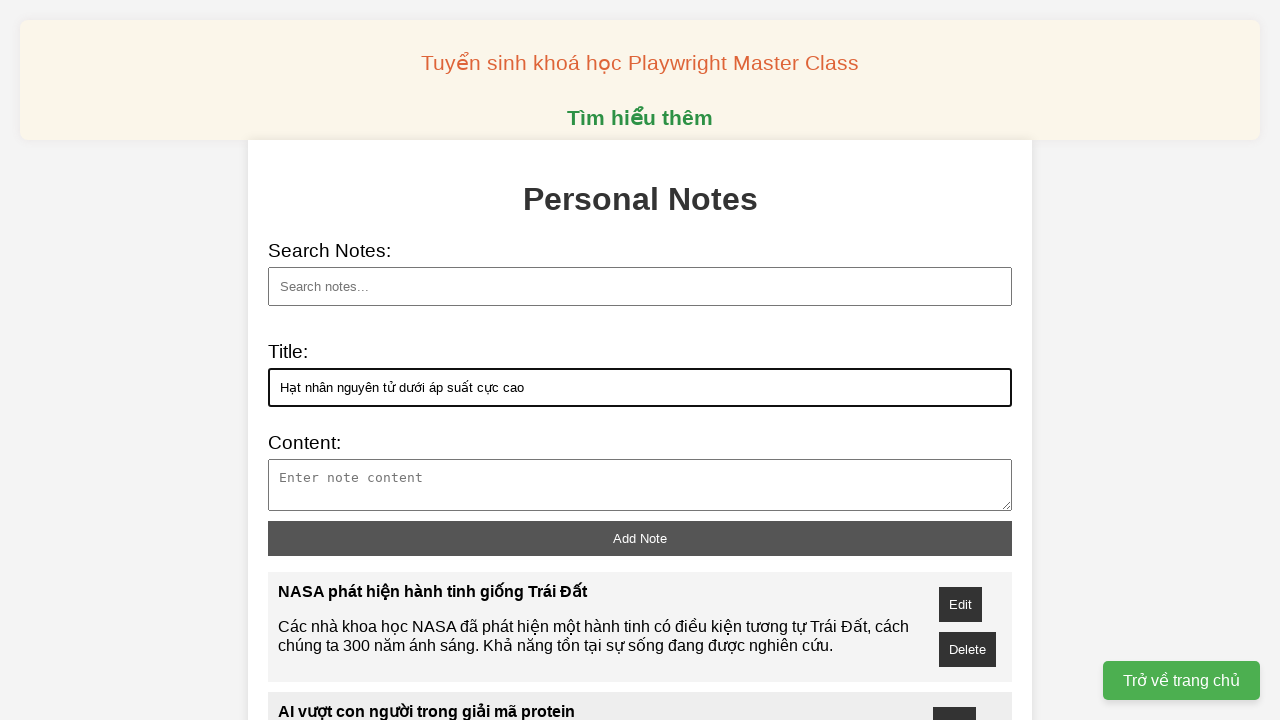

Filled note content field with article content on xpath=//textarea[@id="note-content"]
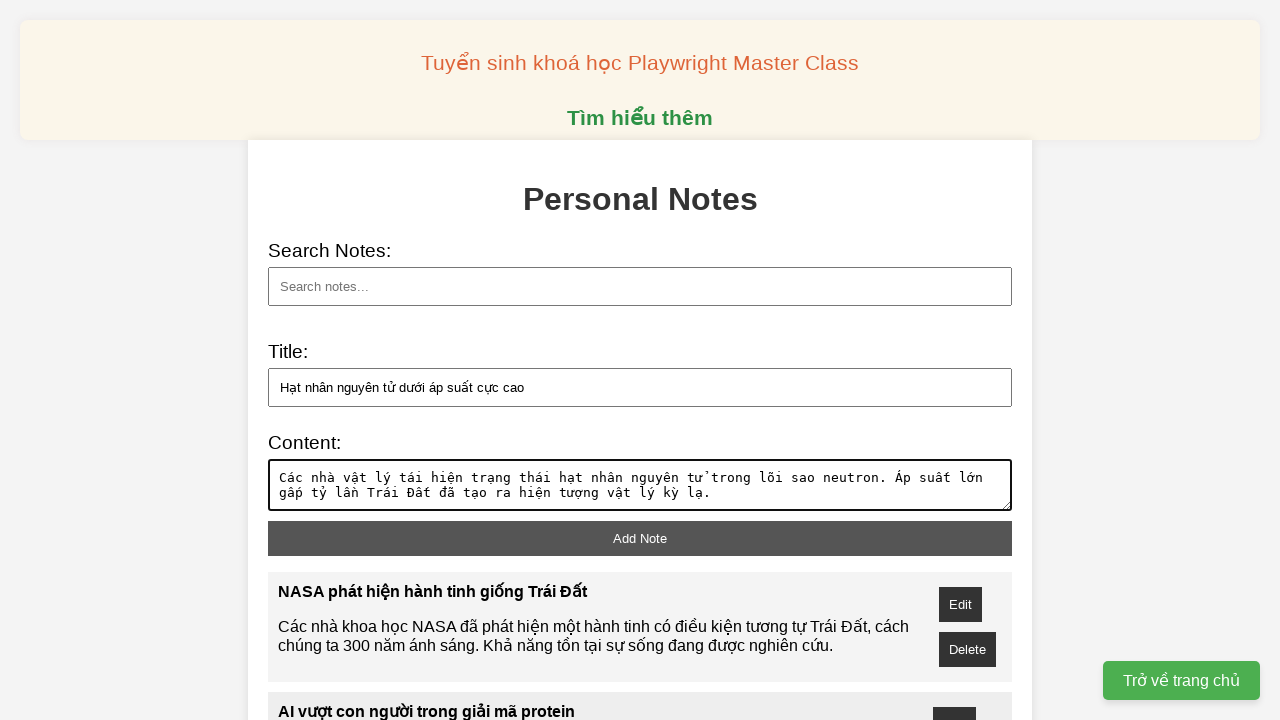

Clicked add note button to save article 'Hạt nhân nguyên tử dưới áp suất cực cao' at (640, 538) on xpath=//button[@id="add-note"]
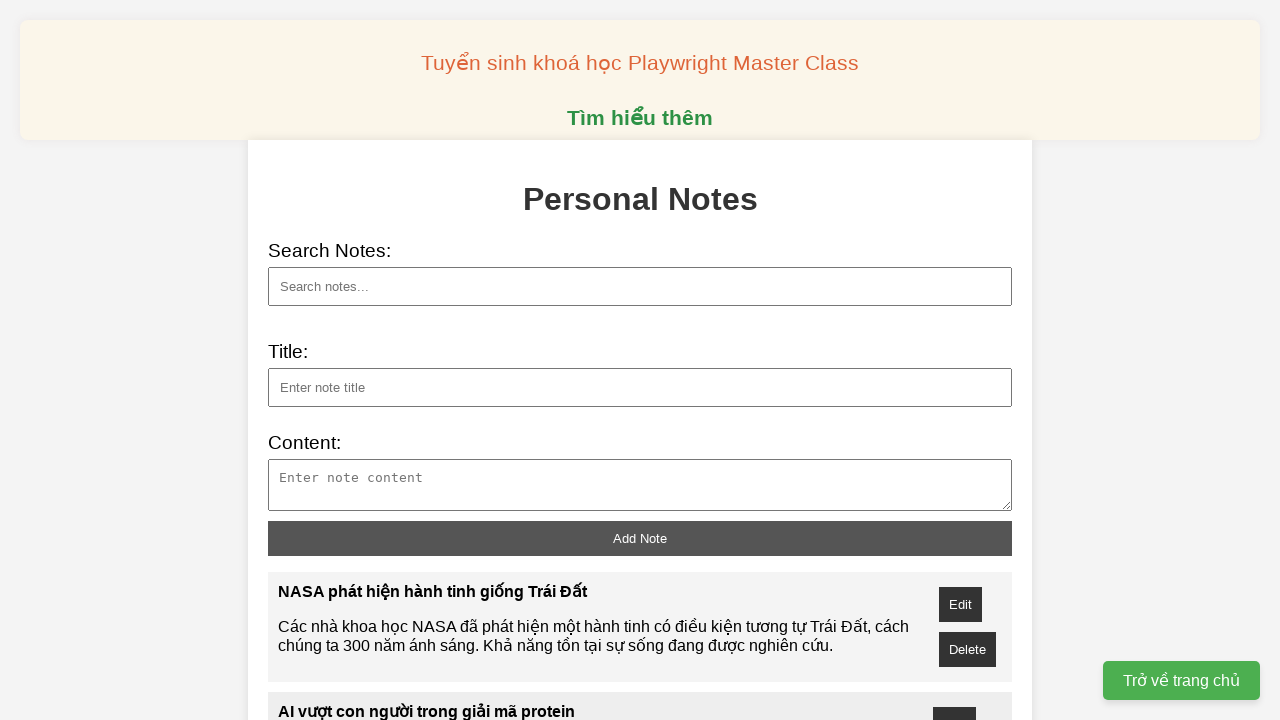

Filled note title field with 'Vi khuẩn có thể sản xuất điện' on xpath=//input[@id="note-title"]
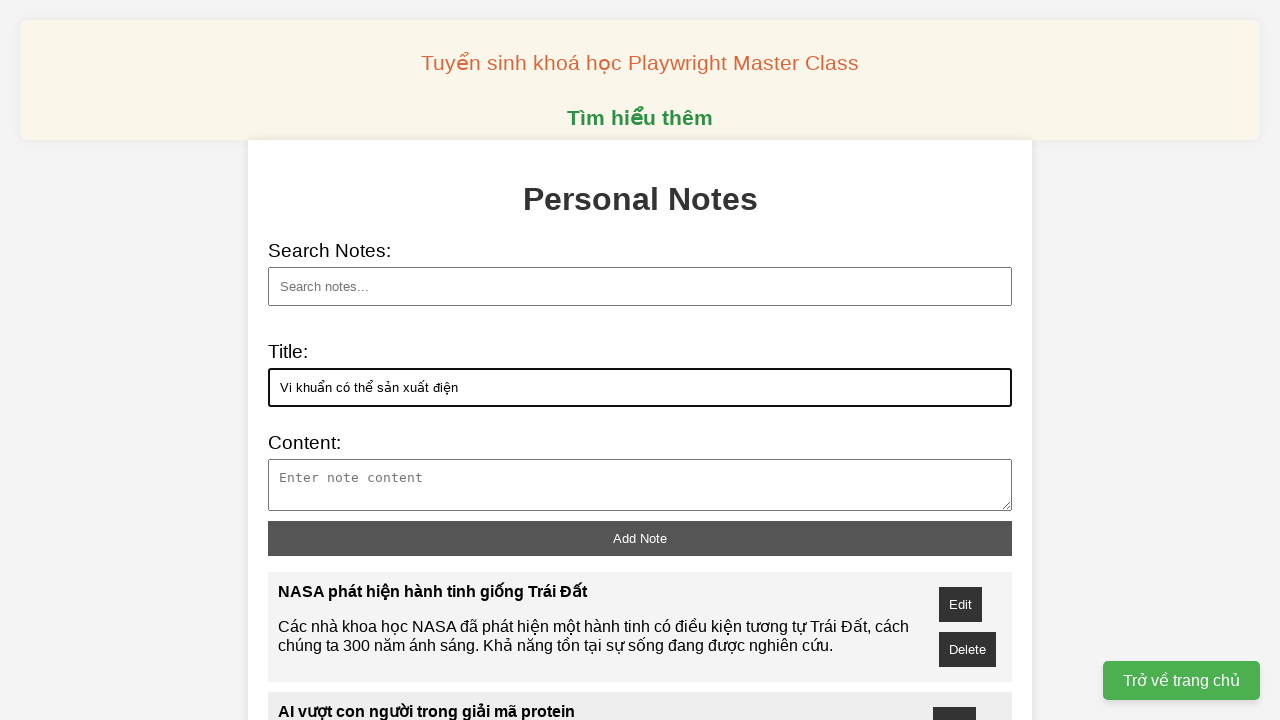

Filled note content field with article content on xpath=//textarea[@id="note-content"]
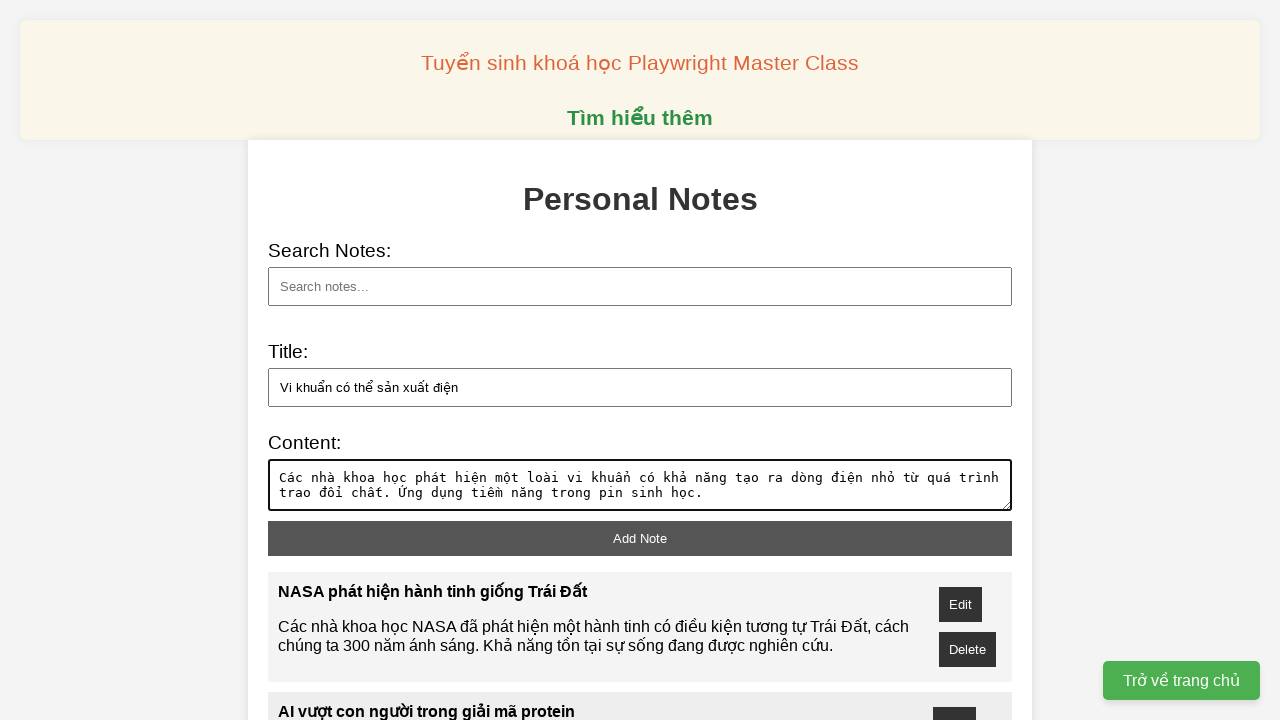

Clicked add note button to save article 'Vi khuẩn có thể sản xuất điện' at (640, 538) on xpath=//button[@id="add-note"]
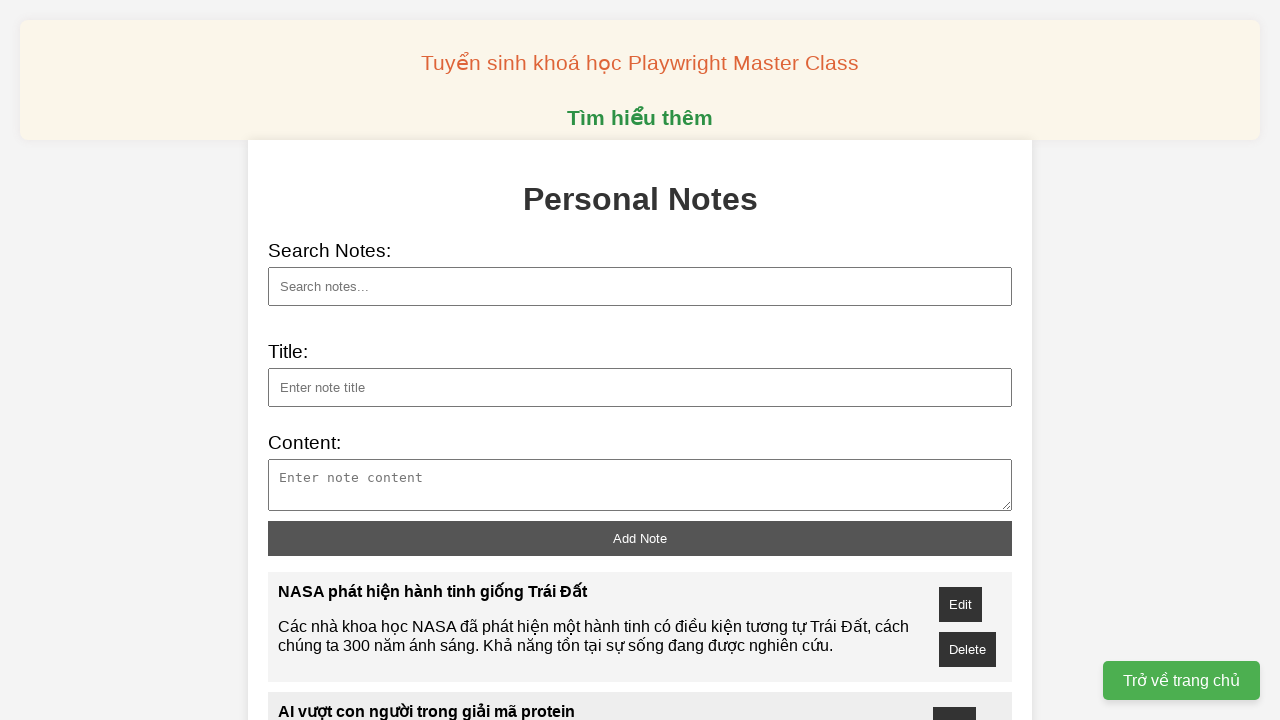

Filled note title field with 'Đại dương nguyên thuỷ trên sao Hoả?' on xpath=//input[@id="note-title"]
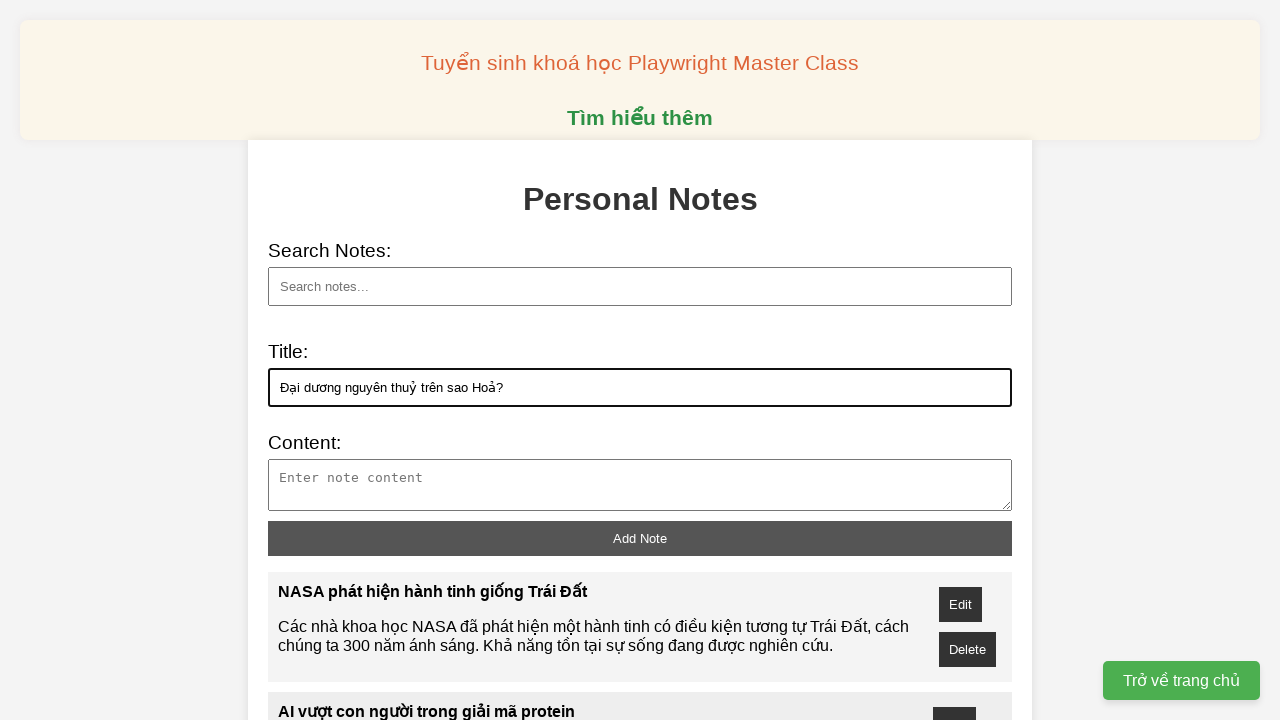

Filled note content field with article content on xpath=//textarea[@id="note-content"]
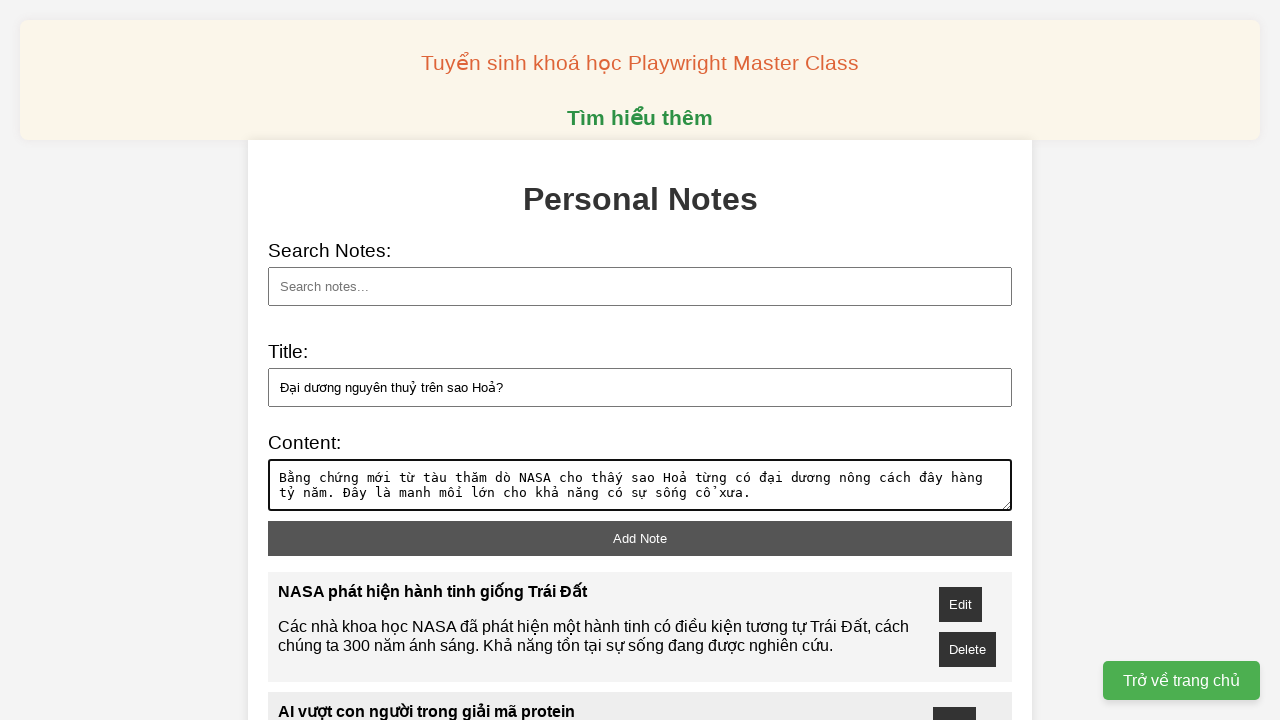

Clicked add note button to save article 'Đại dương nguyên thuỷ trên sao Hoả?' at (640, 538) on xpath=//button[@id="add-note"]
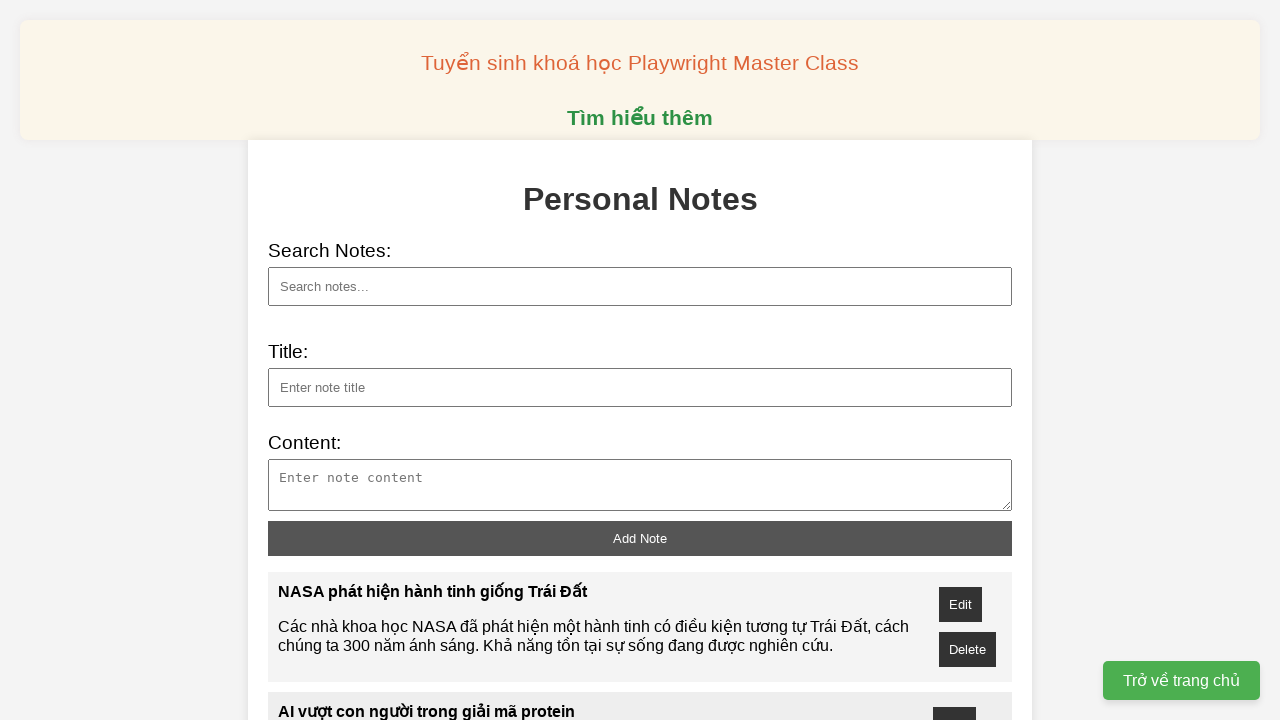

Filled note title field with 'Cây trồng biến đổi gen chịu hạn tốt hơn' on xpath=//input[@id="note-title"]
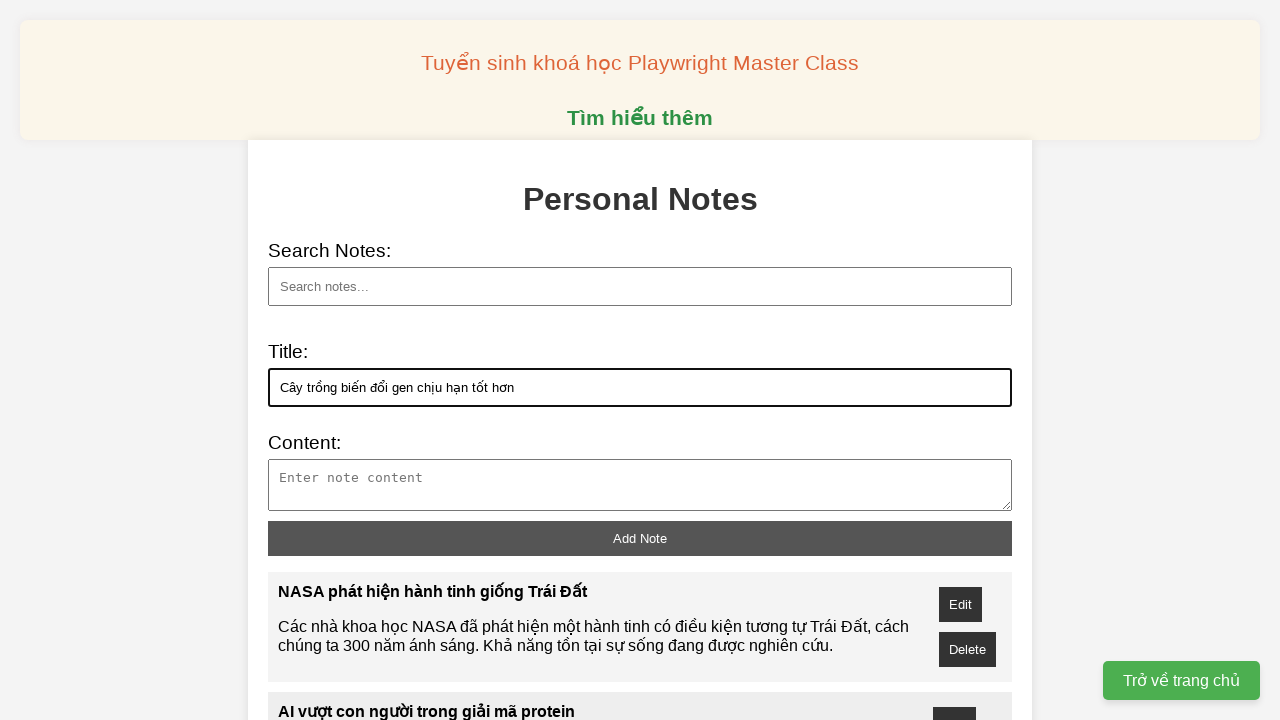

Filled note content field with article content on xpath=//textarea[@id="note-content"]
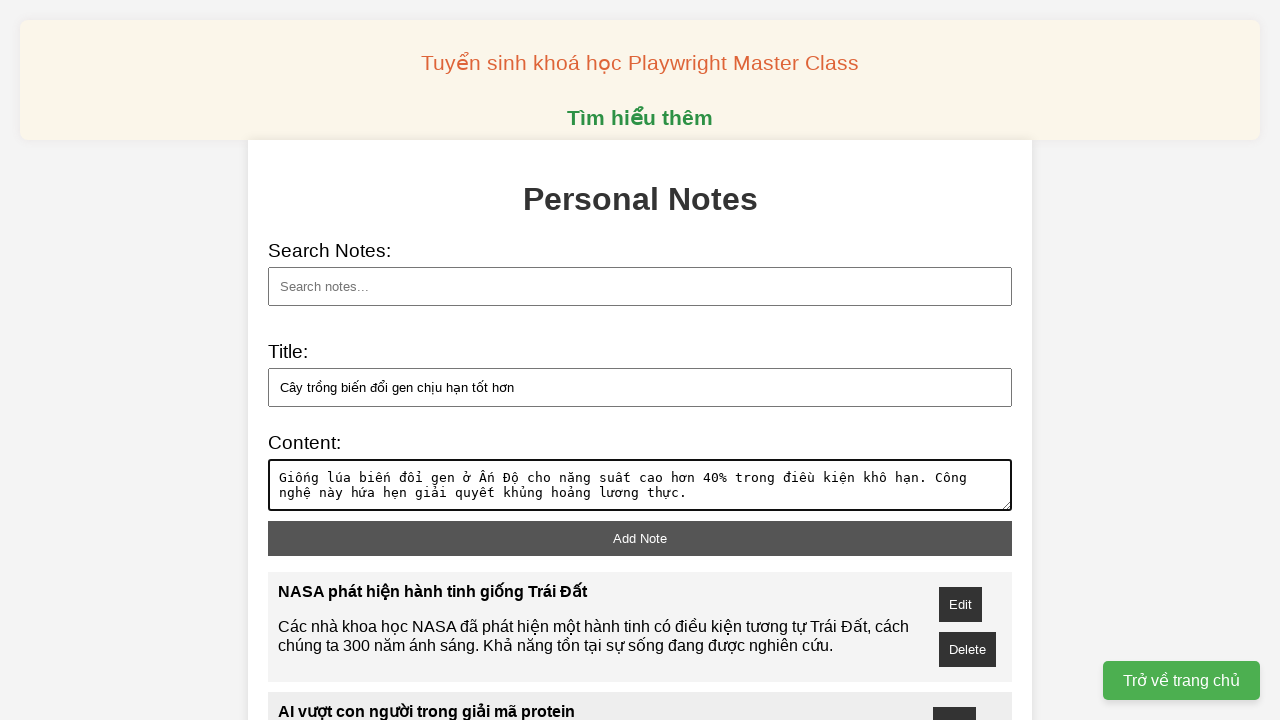

Clicked add note button to save article 'Cây trồng biến đổi gen chịu hạn tốt hơn' at (640, 538) on xpath=//button[@id="add-note"]
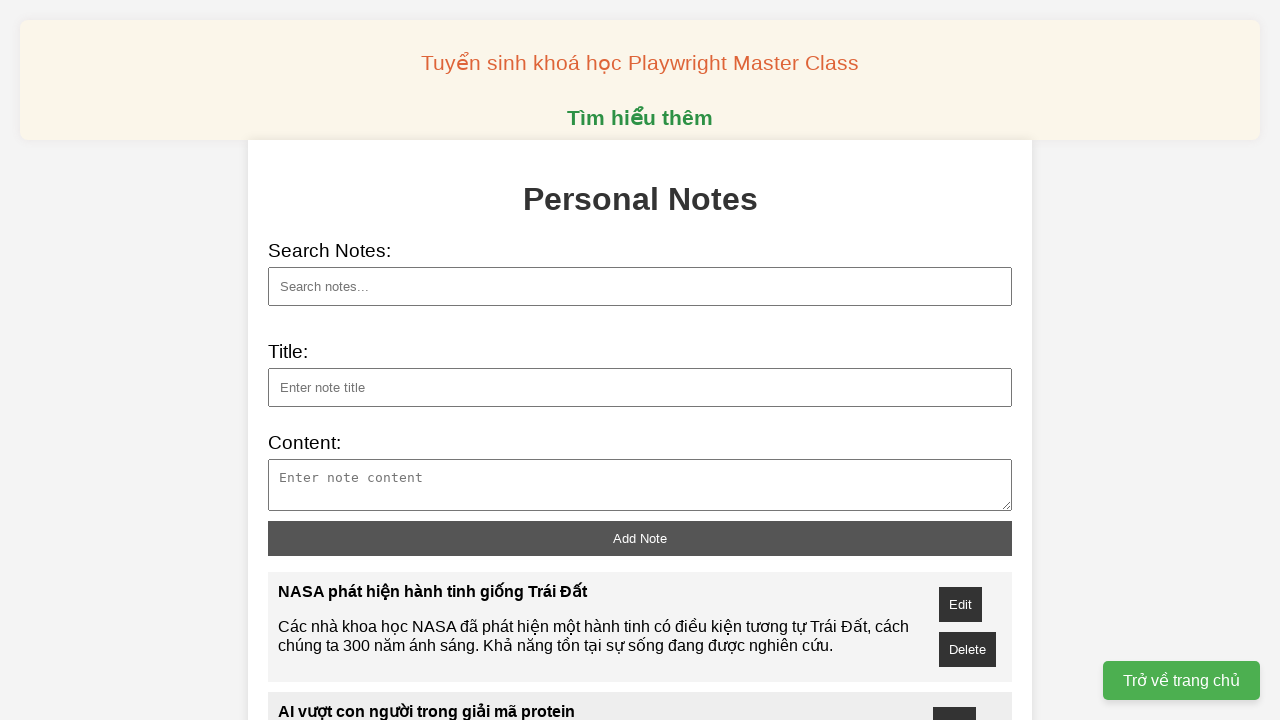

Filled search field with first article title: 'NASA phát hiện hành tinh giống Trái Đất' on xpath=//input[@id="search"]
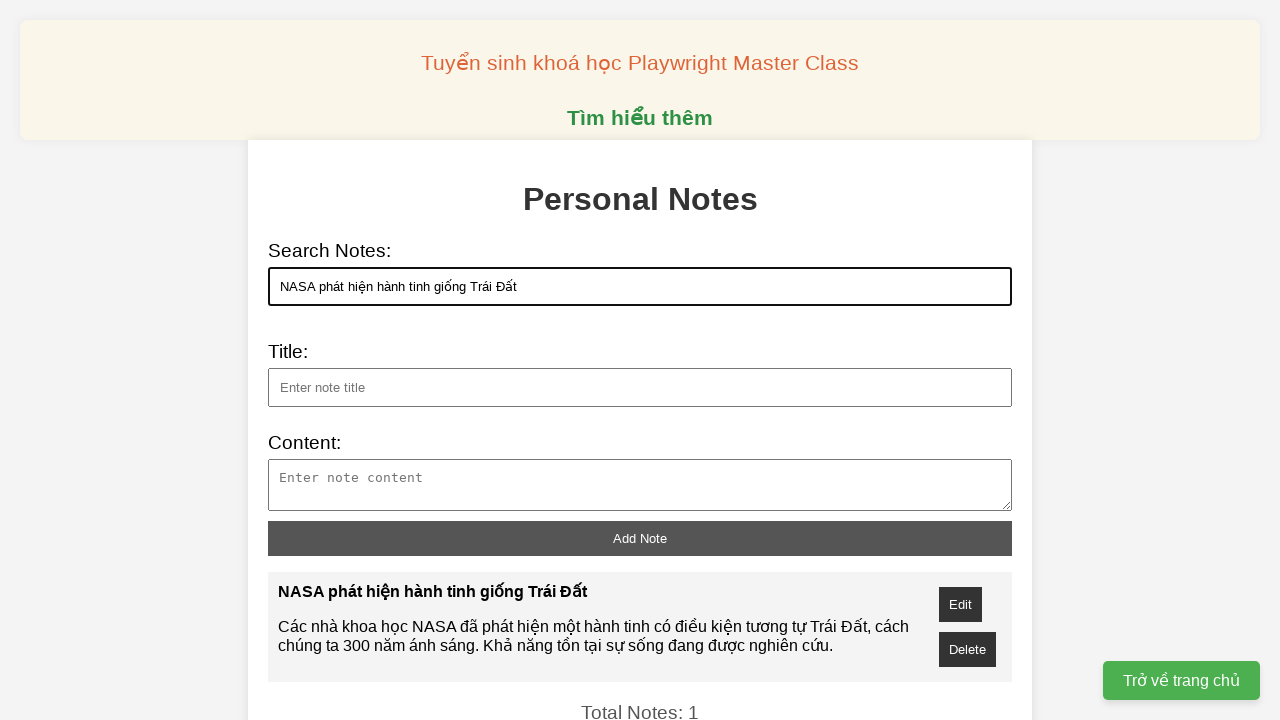

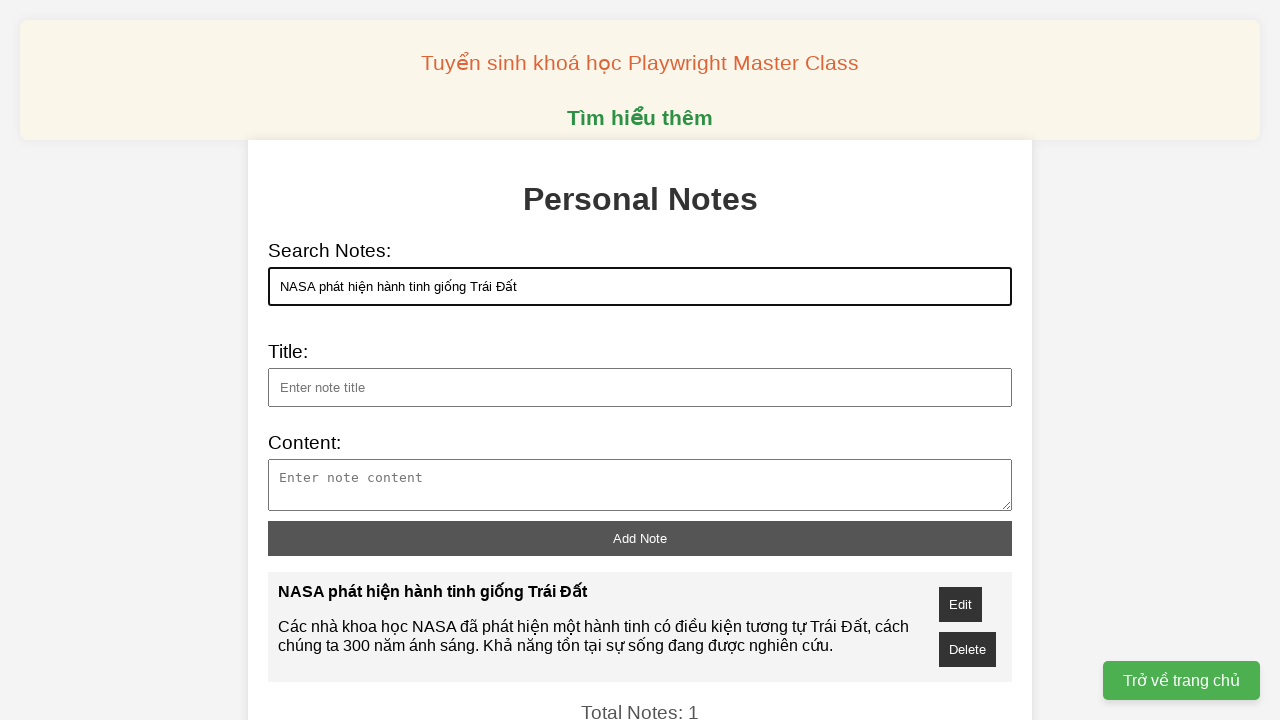